Tests jQuery UI draggable functionality by dragging an element to a new position using drag and drop action

Starting URL: https://jqueryui.com/draggable/

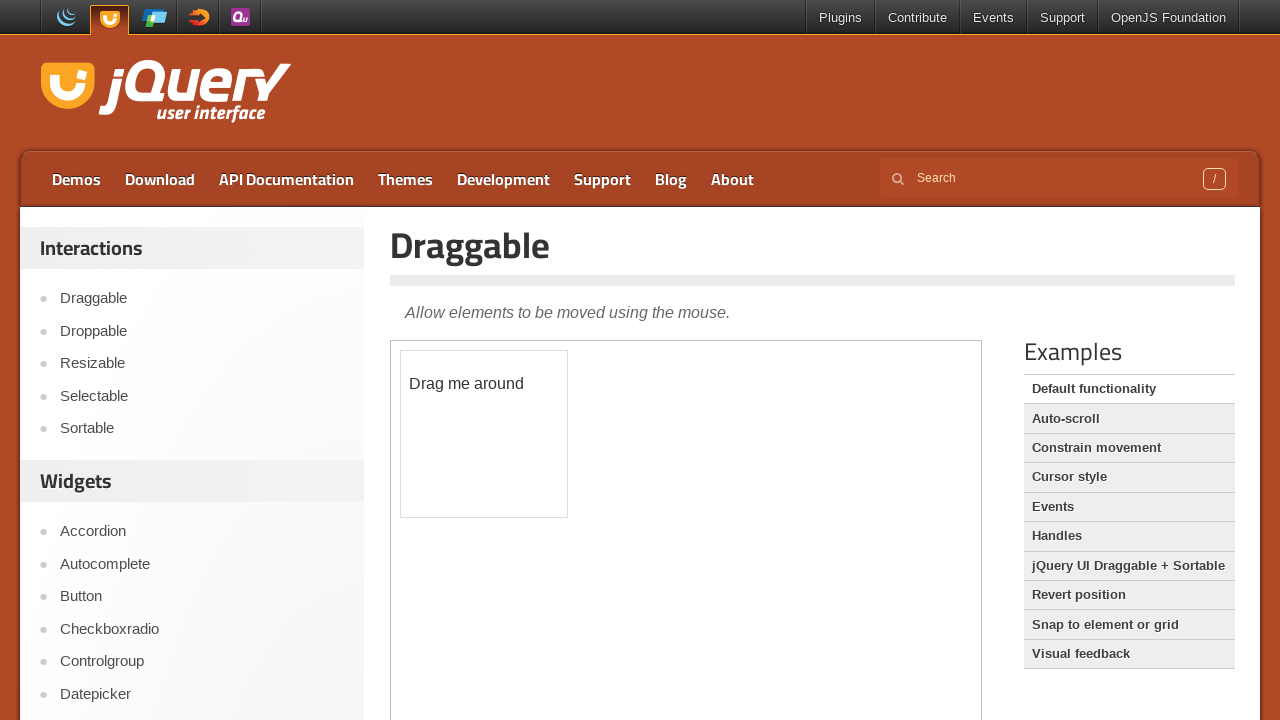

Located iframe containing draggable element
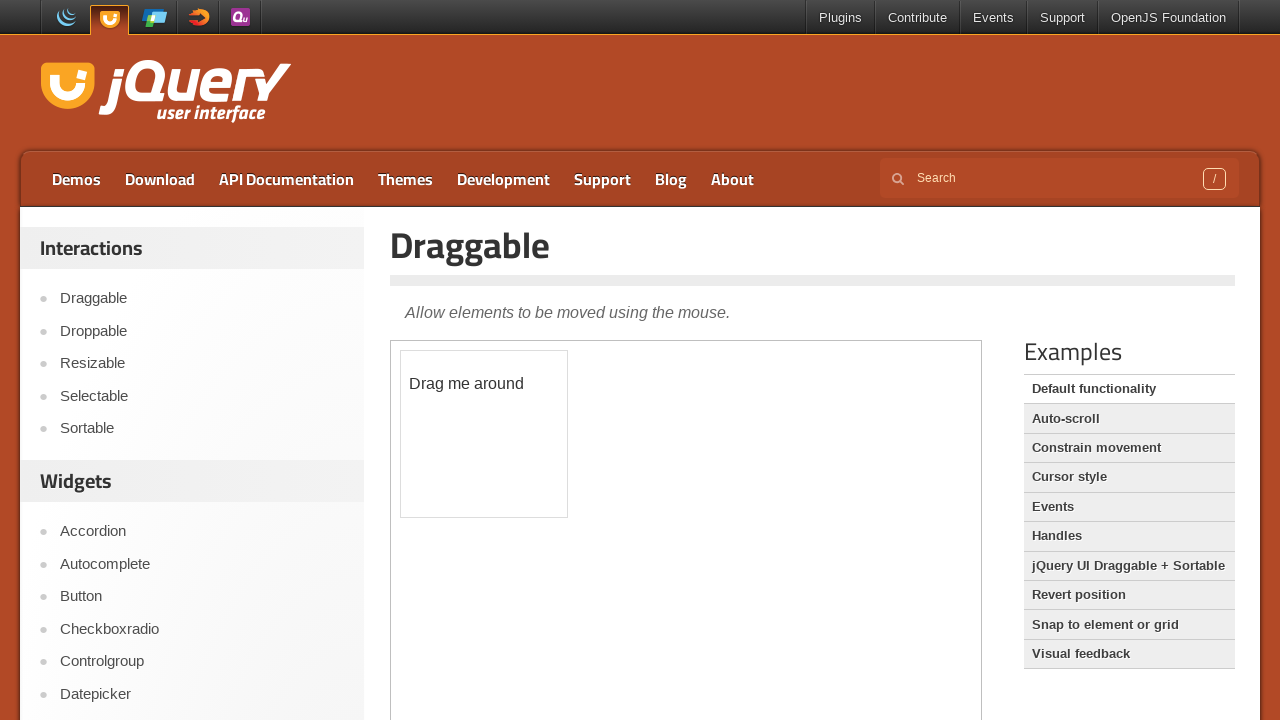

Located draggable element with ID 'draggable'
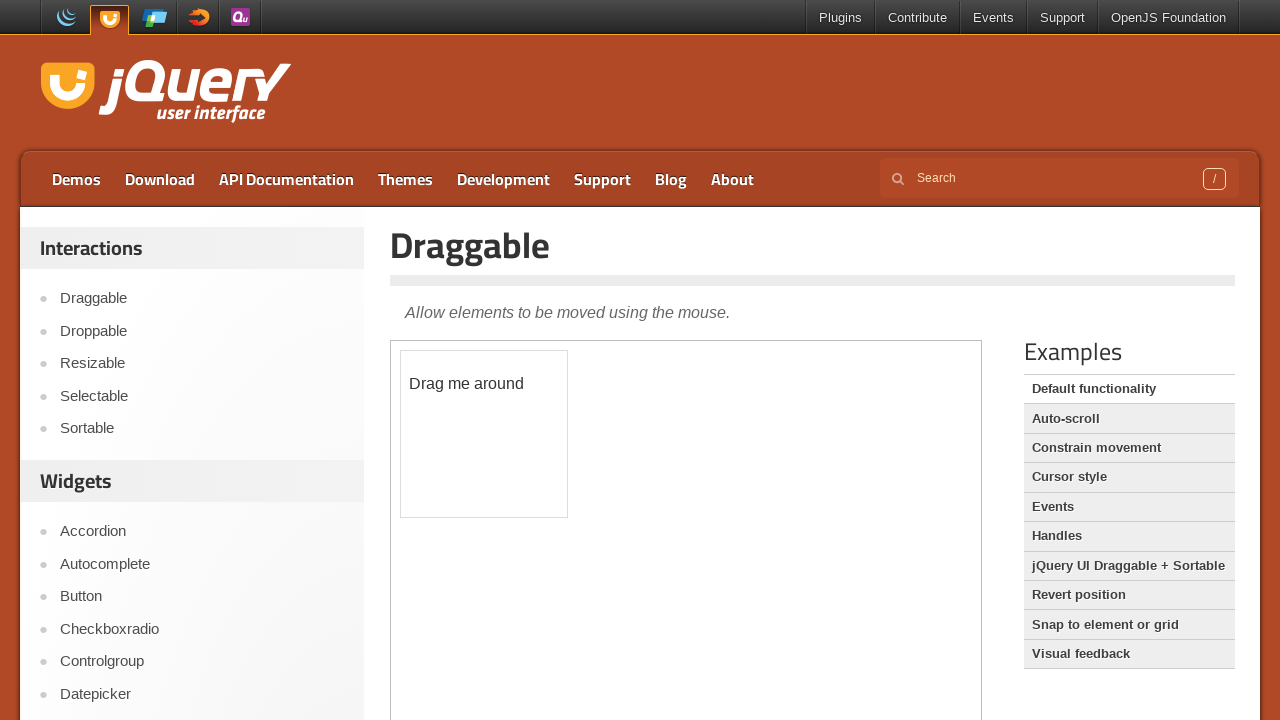

Dragged element to new position (x: 100, y: 150) at (501, 501)
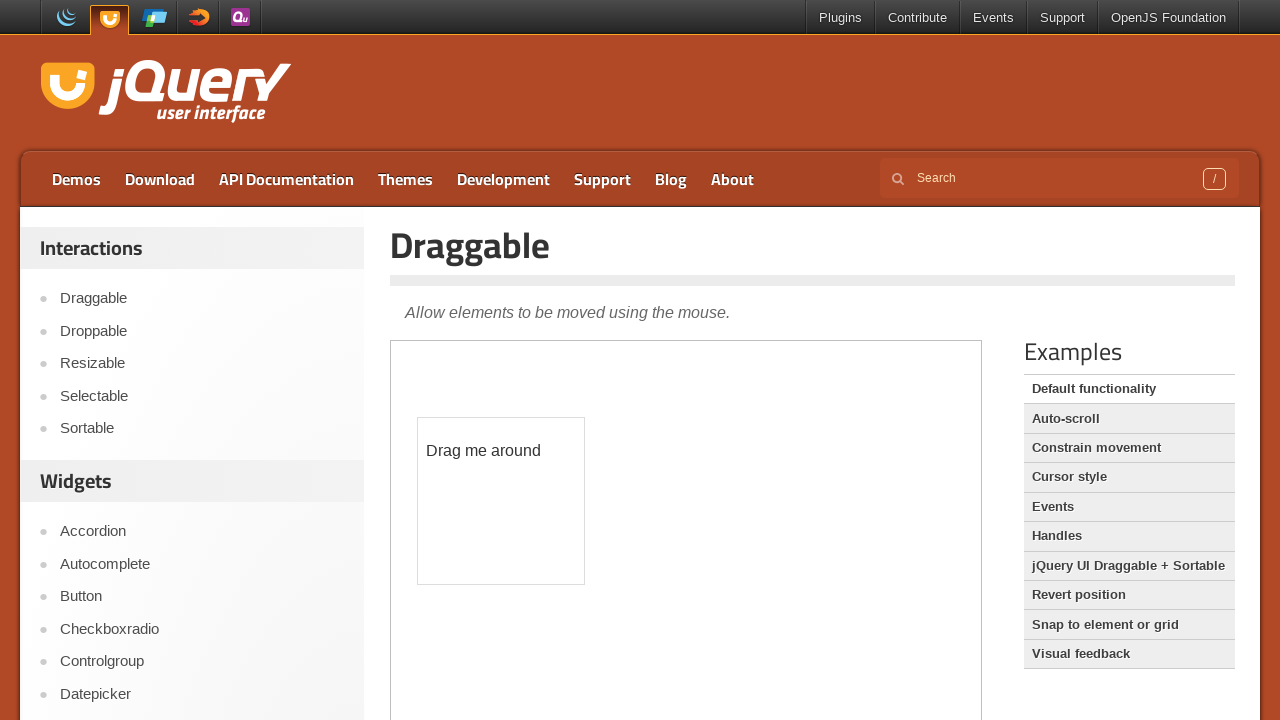

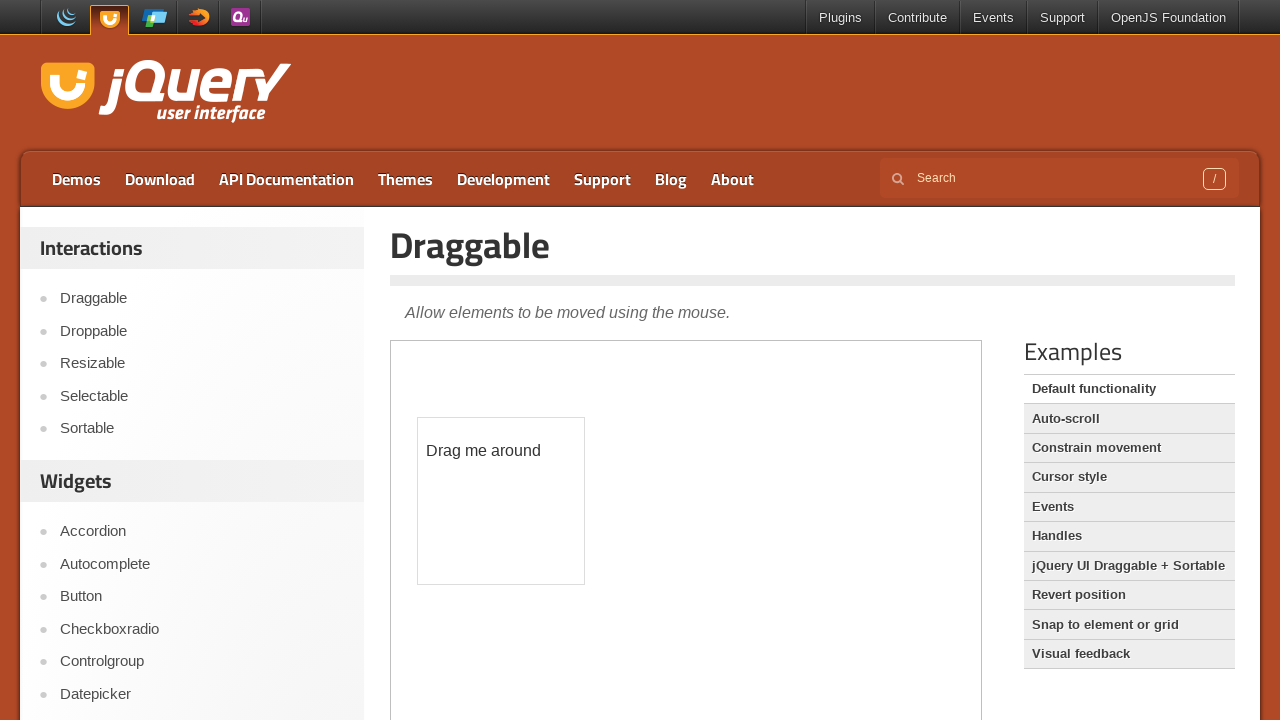